Navigates to the Playwright API mocking demo page and waits for it to load completely.

Starting URL: https://demo.playwright.dev/api-mocking/

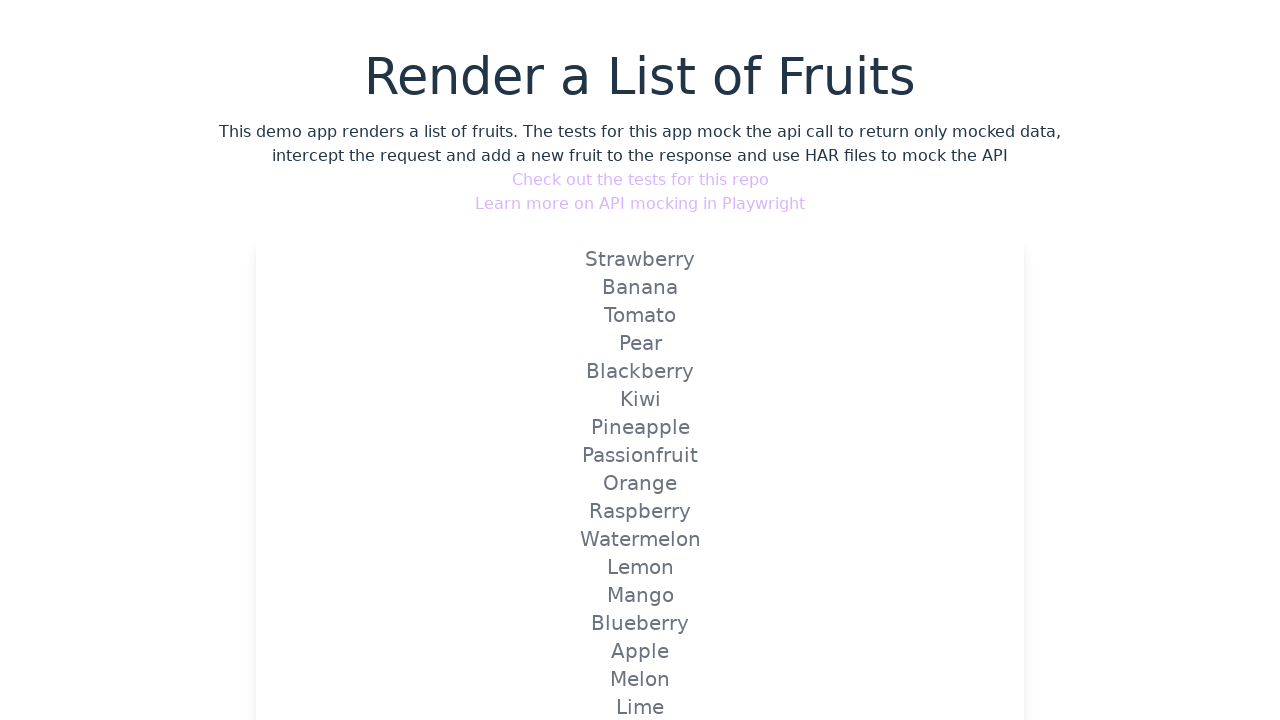

Set viewport size to 1920x1080
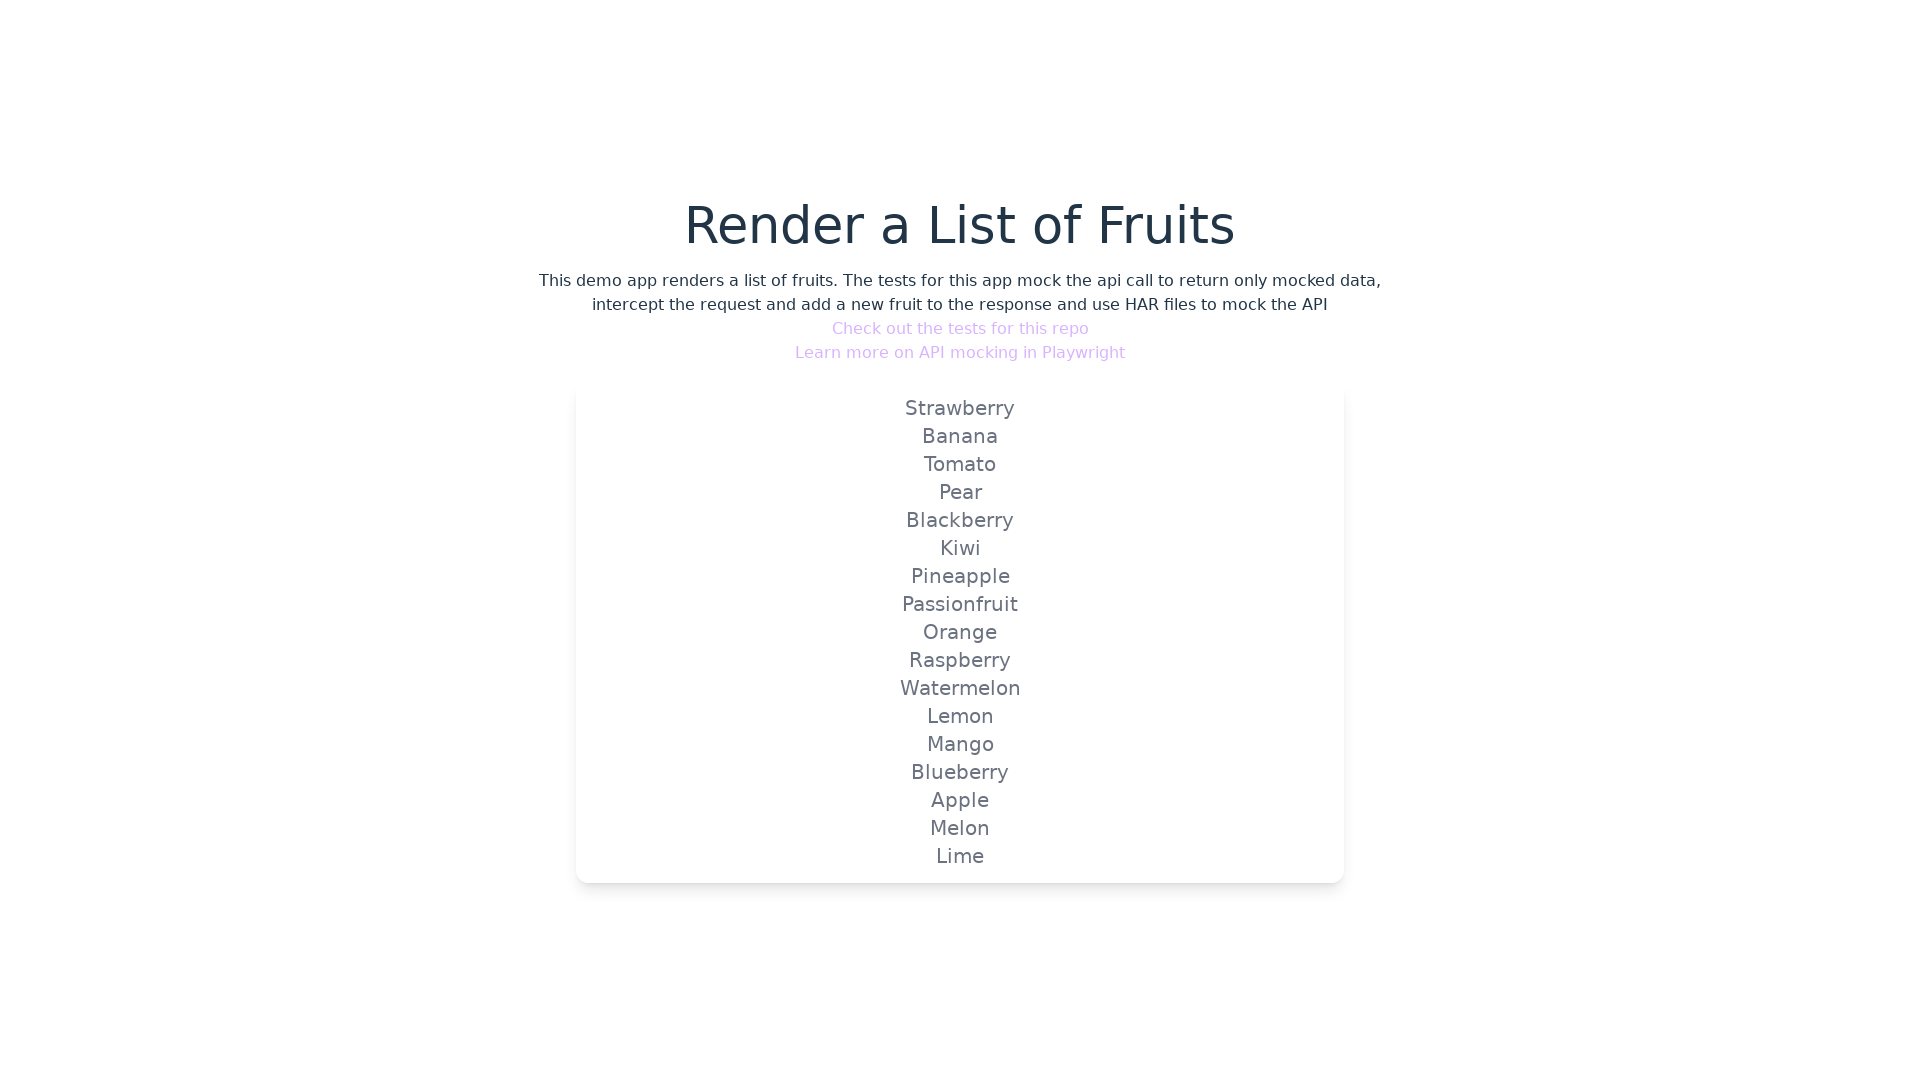

Waited for page to fully load (networkidle state reached)
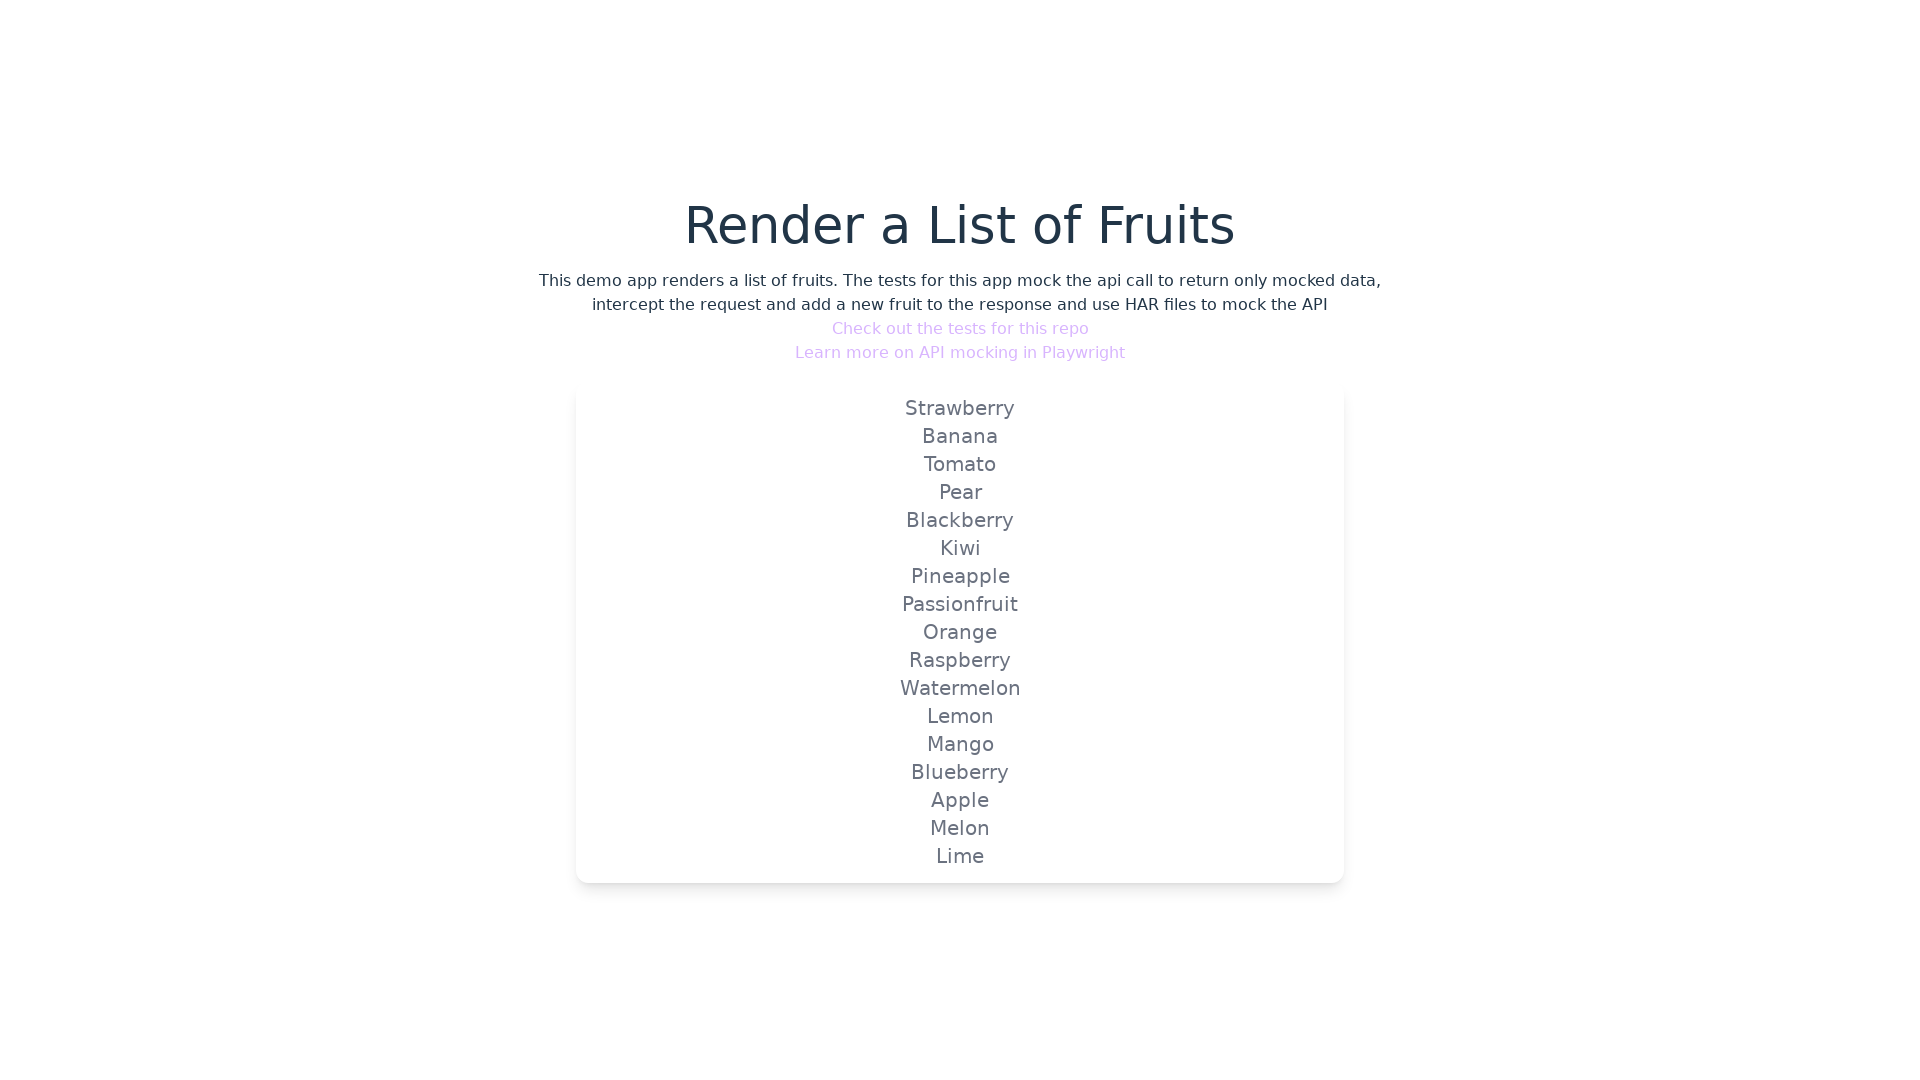

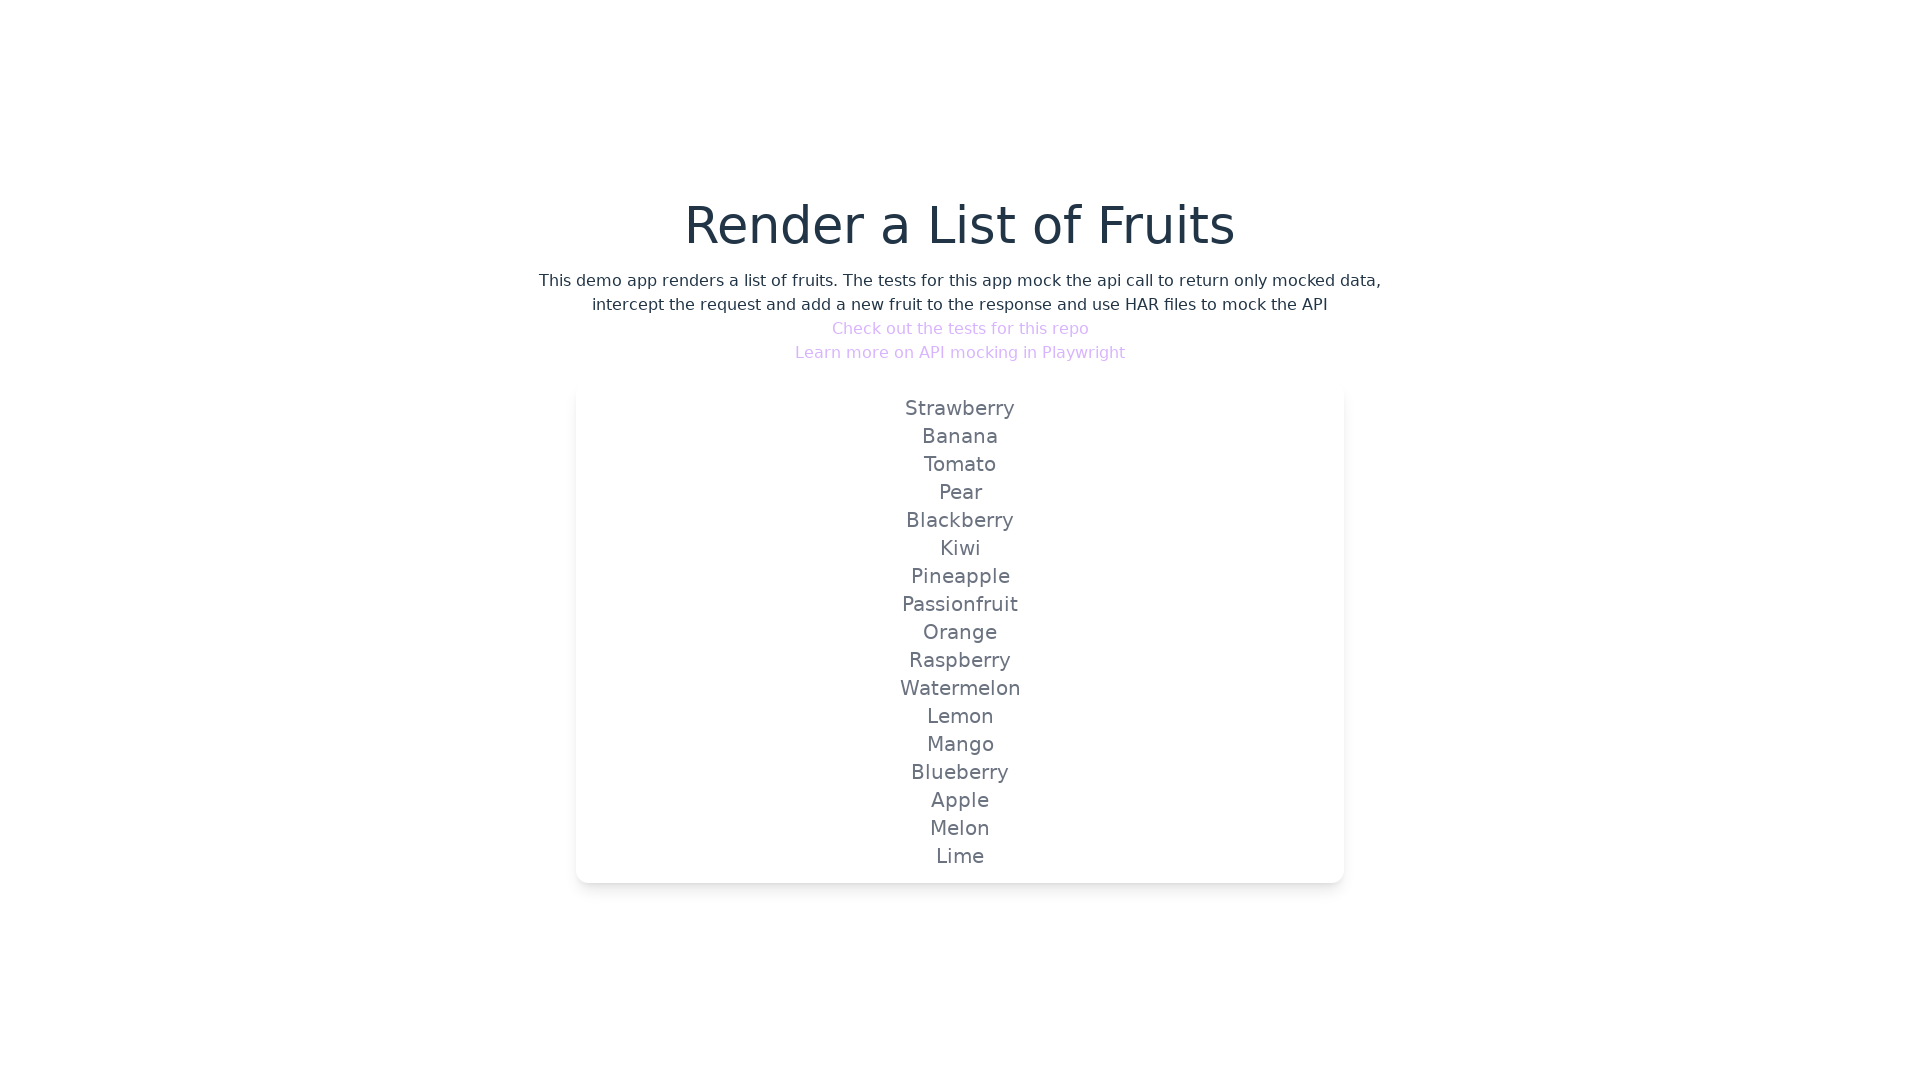